Tests dropdown datalist by entering a city name

Starting URL: https://bonigarcia.dev/selenium-webdriver-java/web-form.html

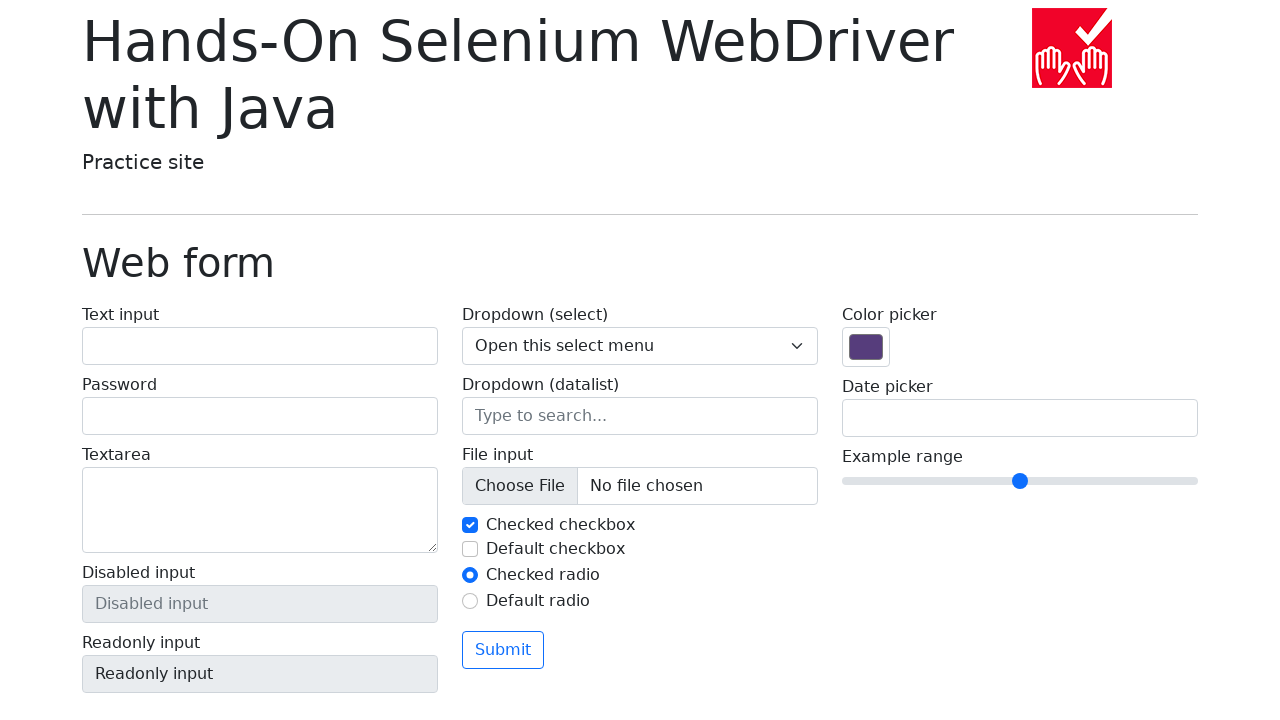

Clicked on datalist input field at (640, 416) on input[name='my-datalist']
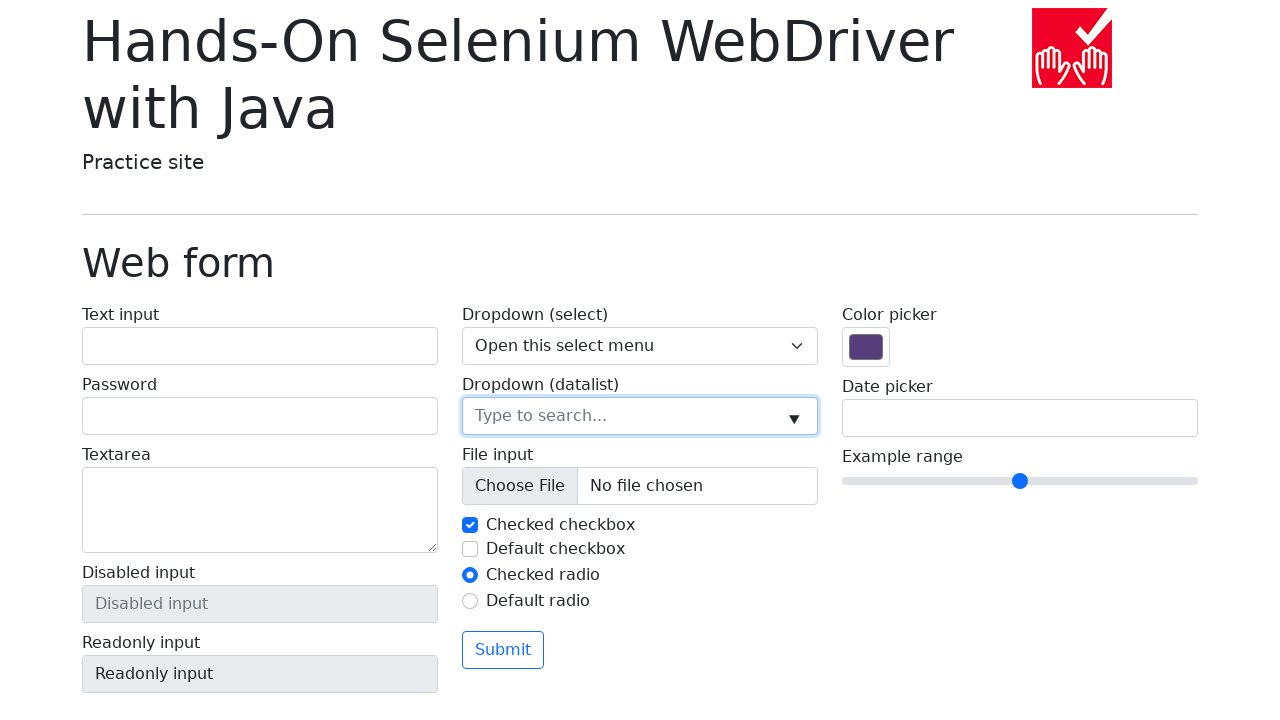

Entered 'Seattle' into the datalist input on input[name='my-datalist']
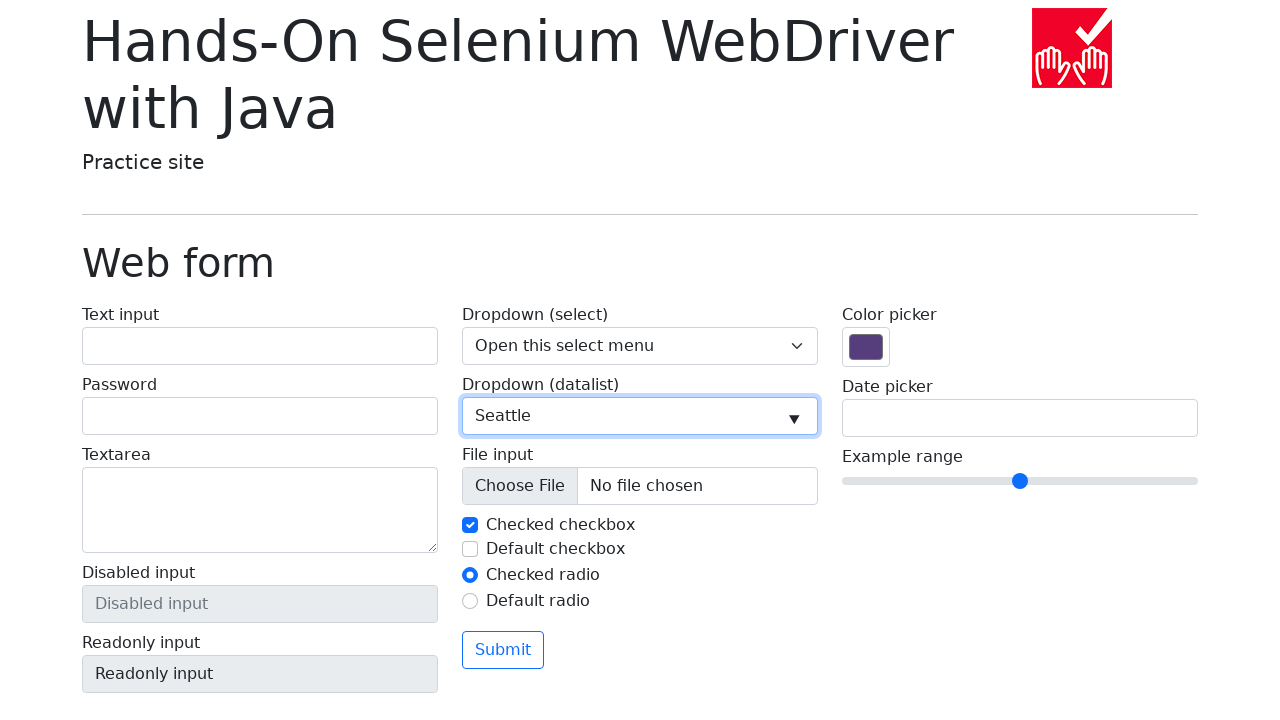

Verified that datalist input contains 'Seattle'
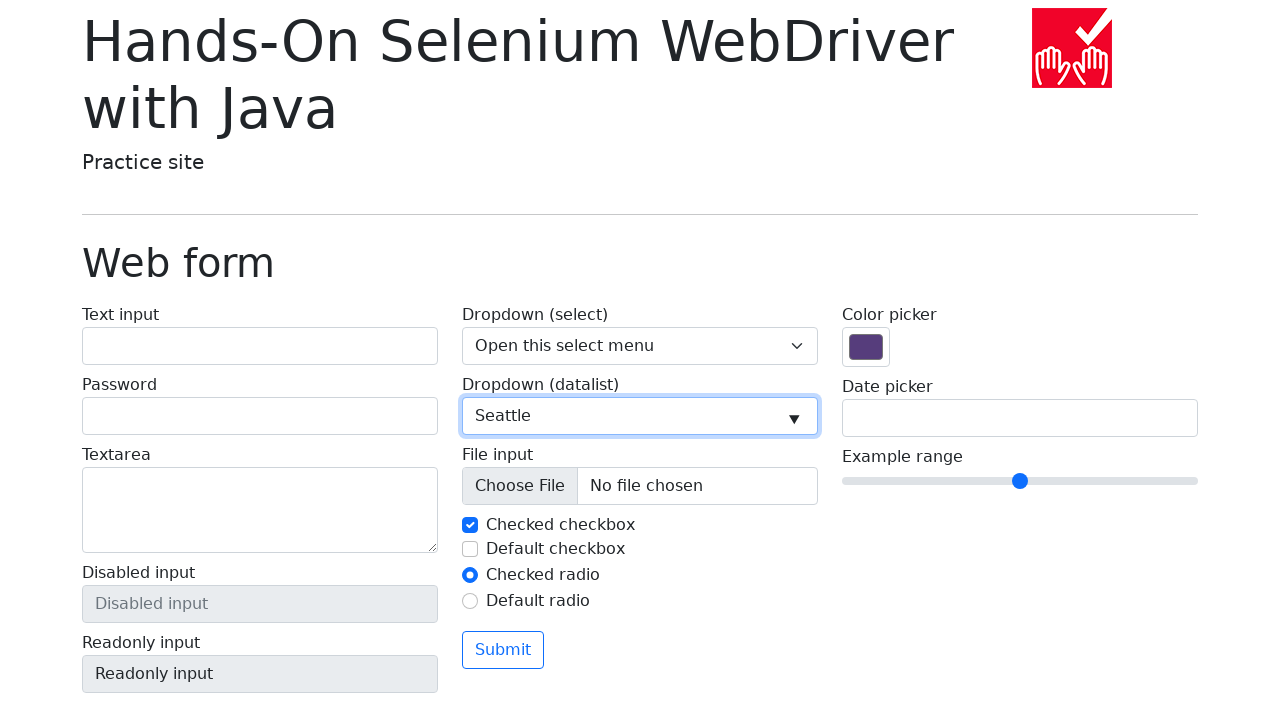

Cleared the datalist input field on input[name='my-datalist']
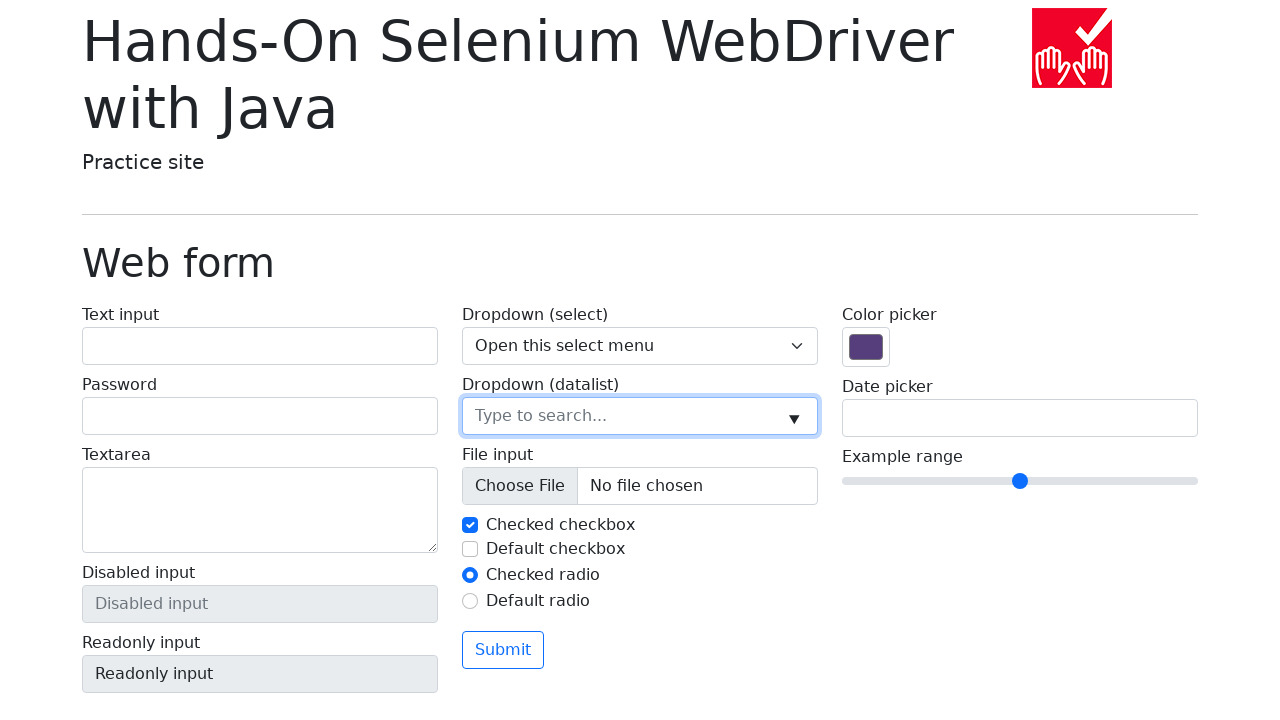

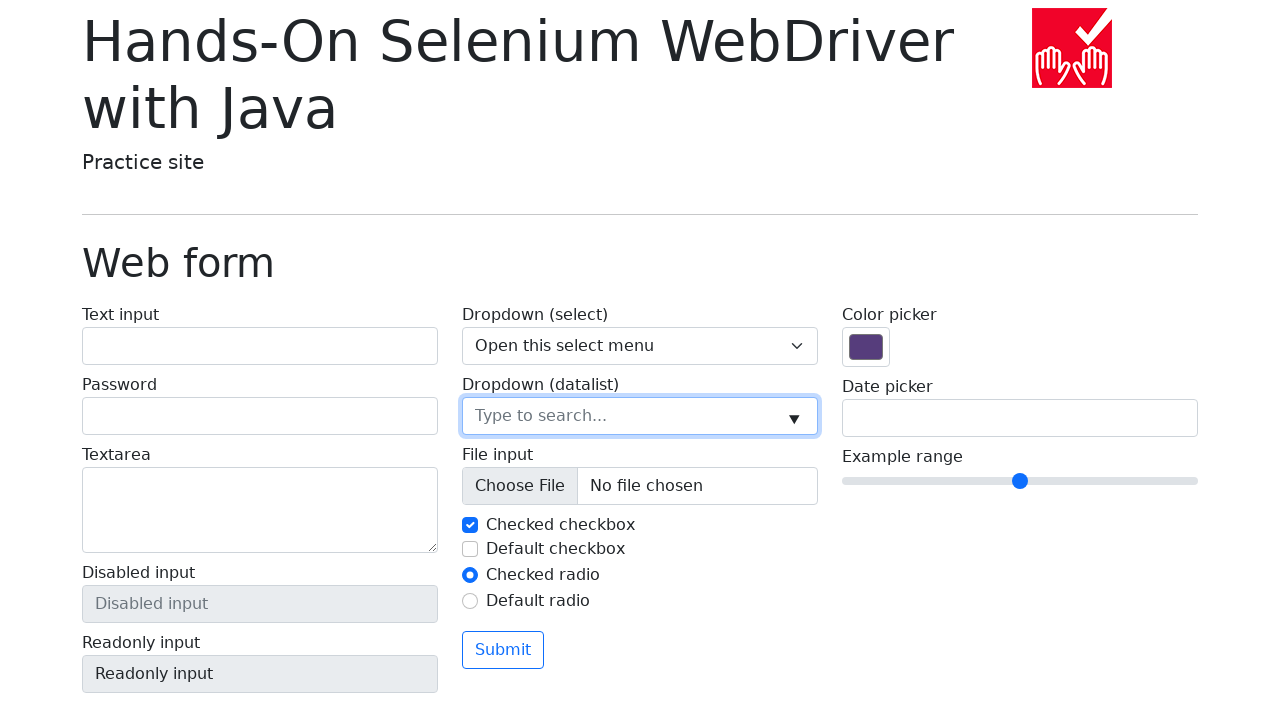